Navigates to the Tech With Tim website and verifies the page loads successfully

Starting URL: https://www.techwithtim.net/

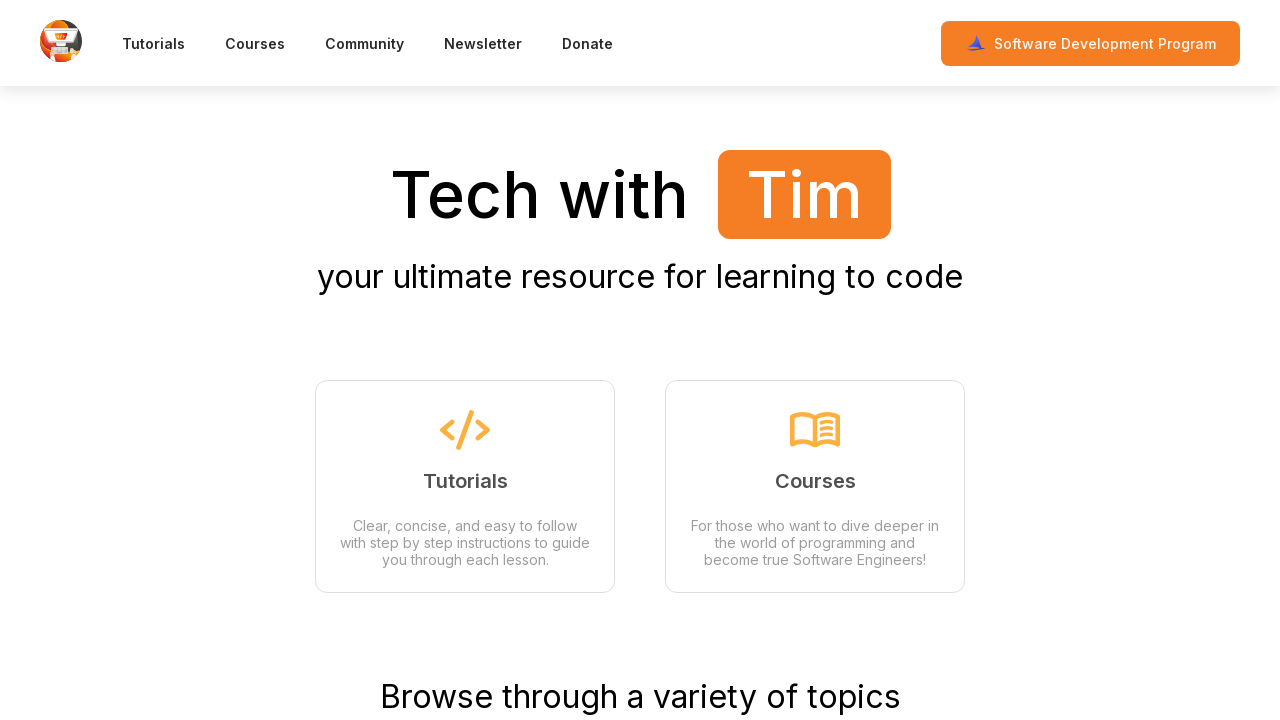

Waited for Tech With Tim website to load (domcontentloaded state)
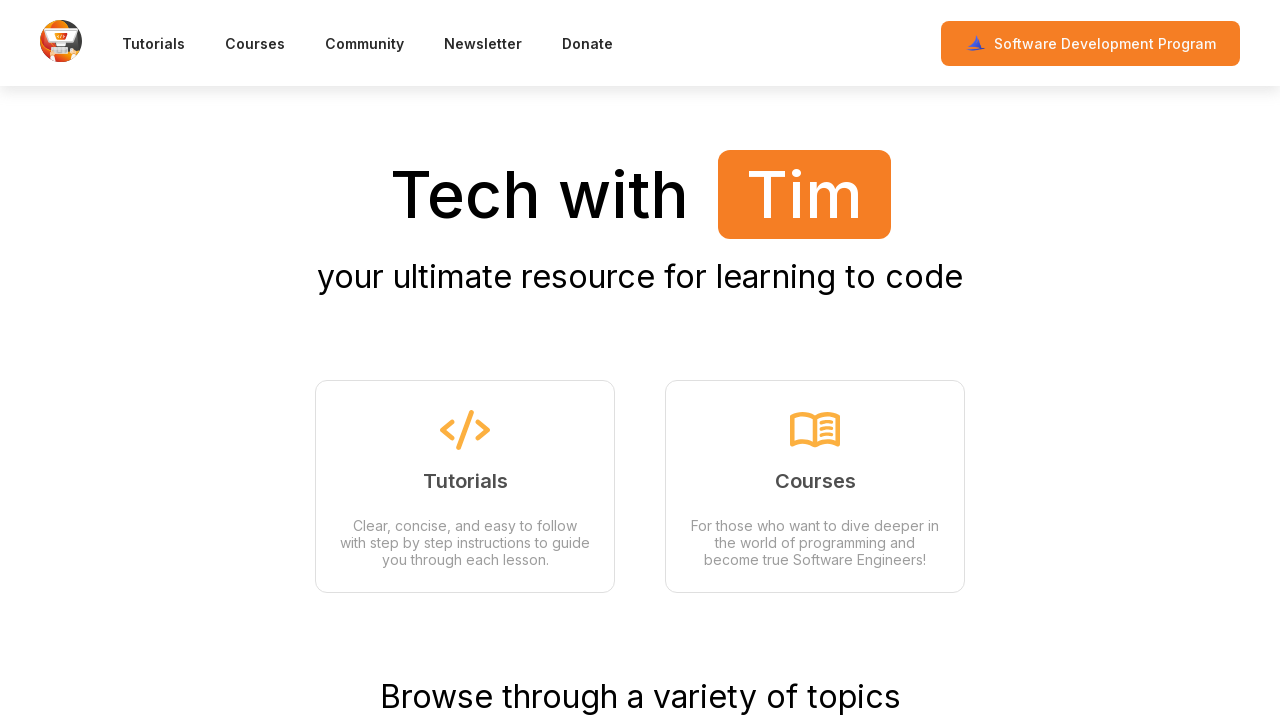

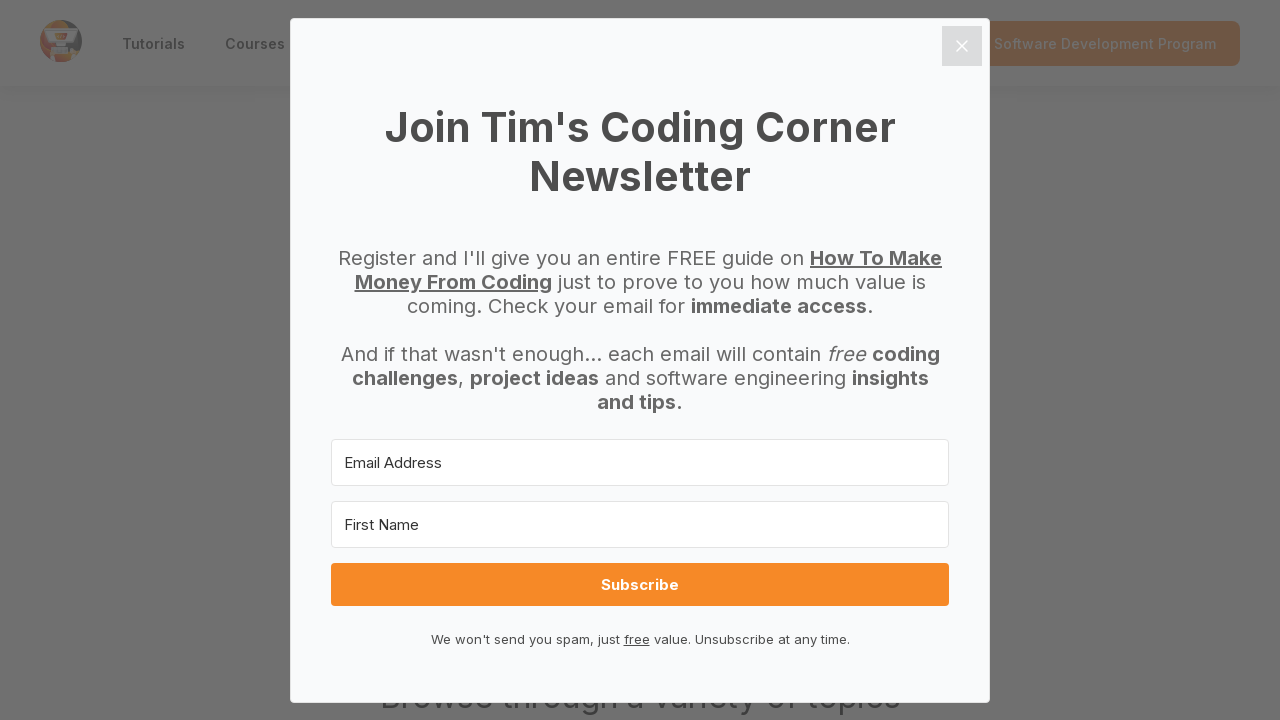